Tests checkbox functionality by clicking three checkboxes and verifying each is checked

Starting URL: https://commitquality.com/practice-general-components

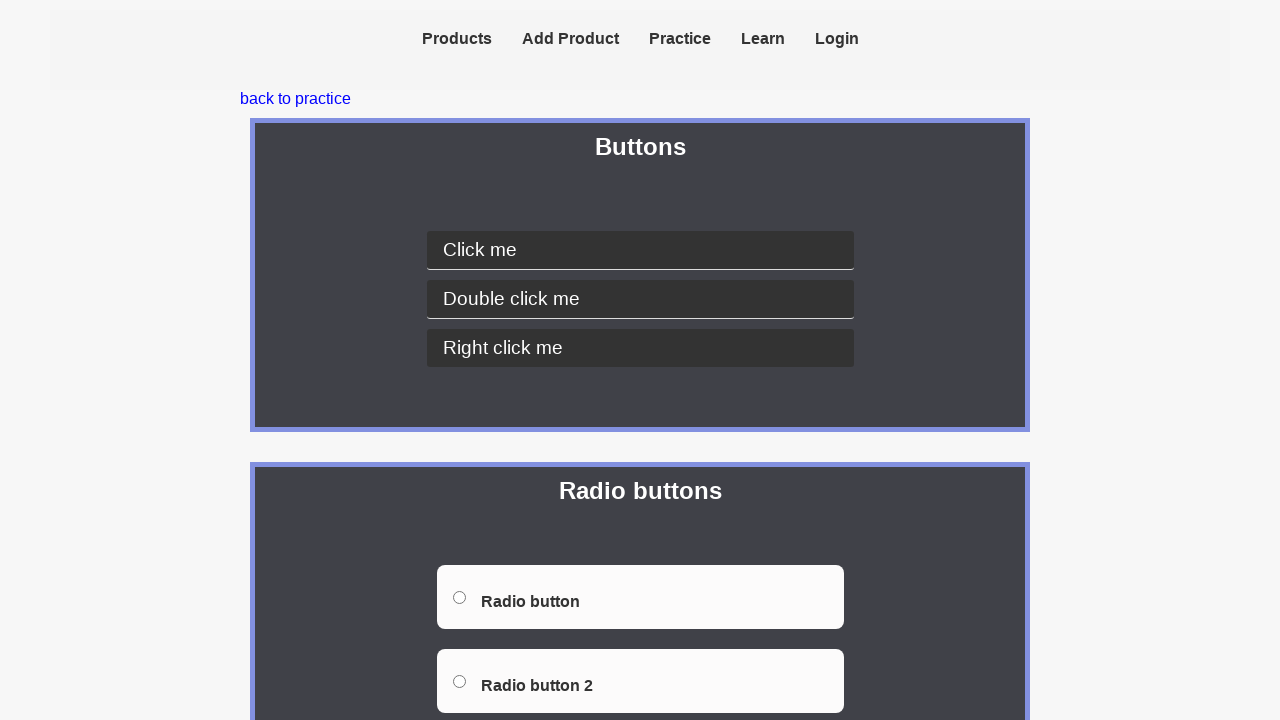

Clicked first checkbox at (640, 360) on [data-testid=checkbox1]
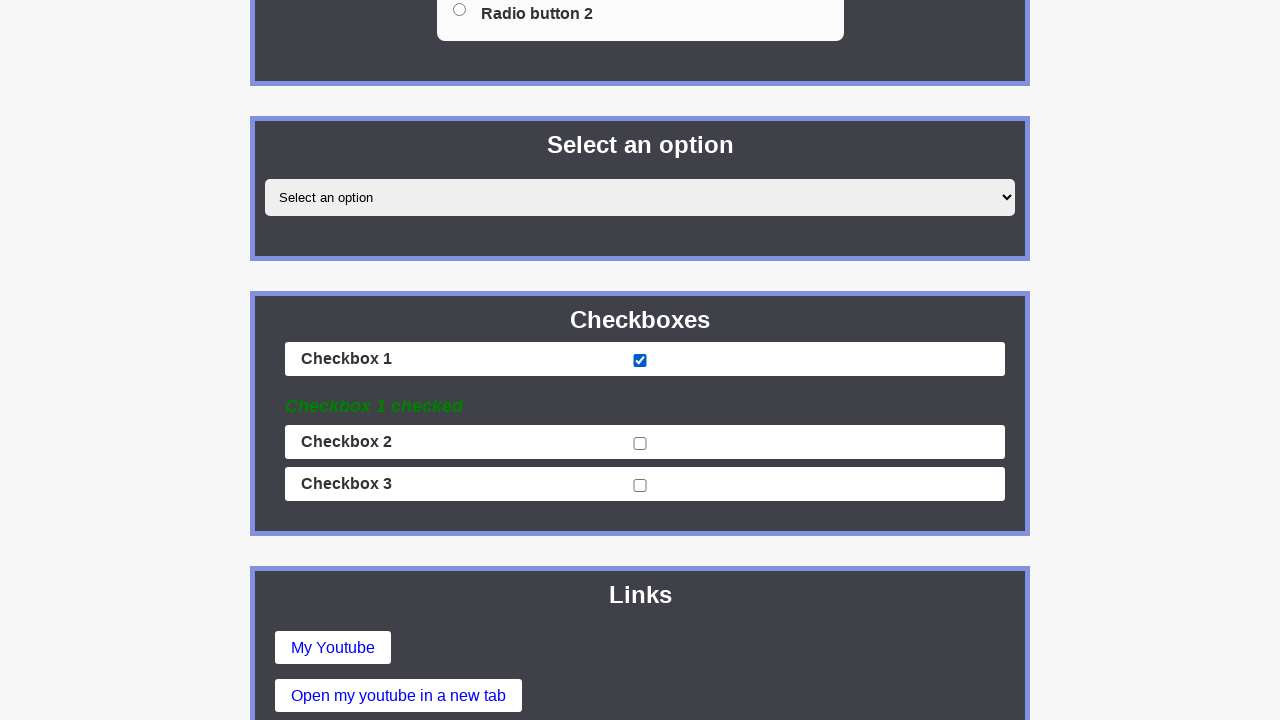

First checkbox state confirmed
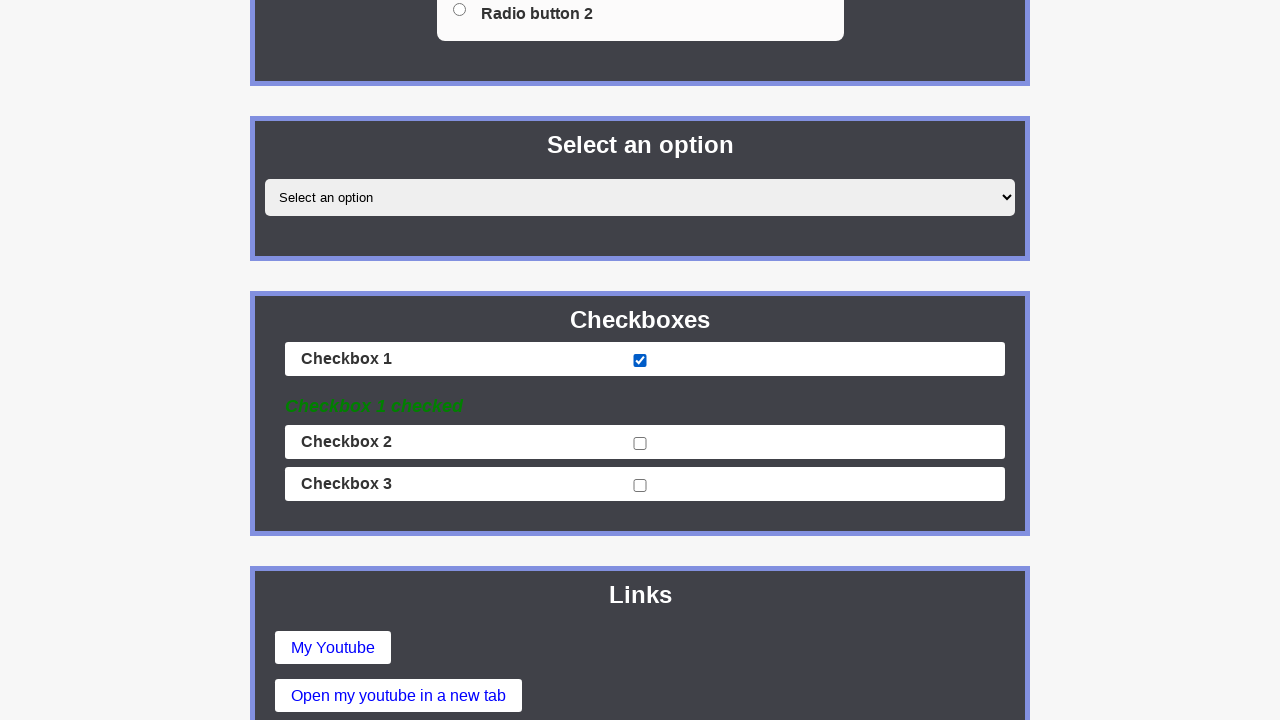

Clicked second checkbox at (640, 444) on [data-testid=checkbox2]
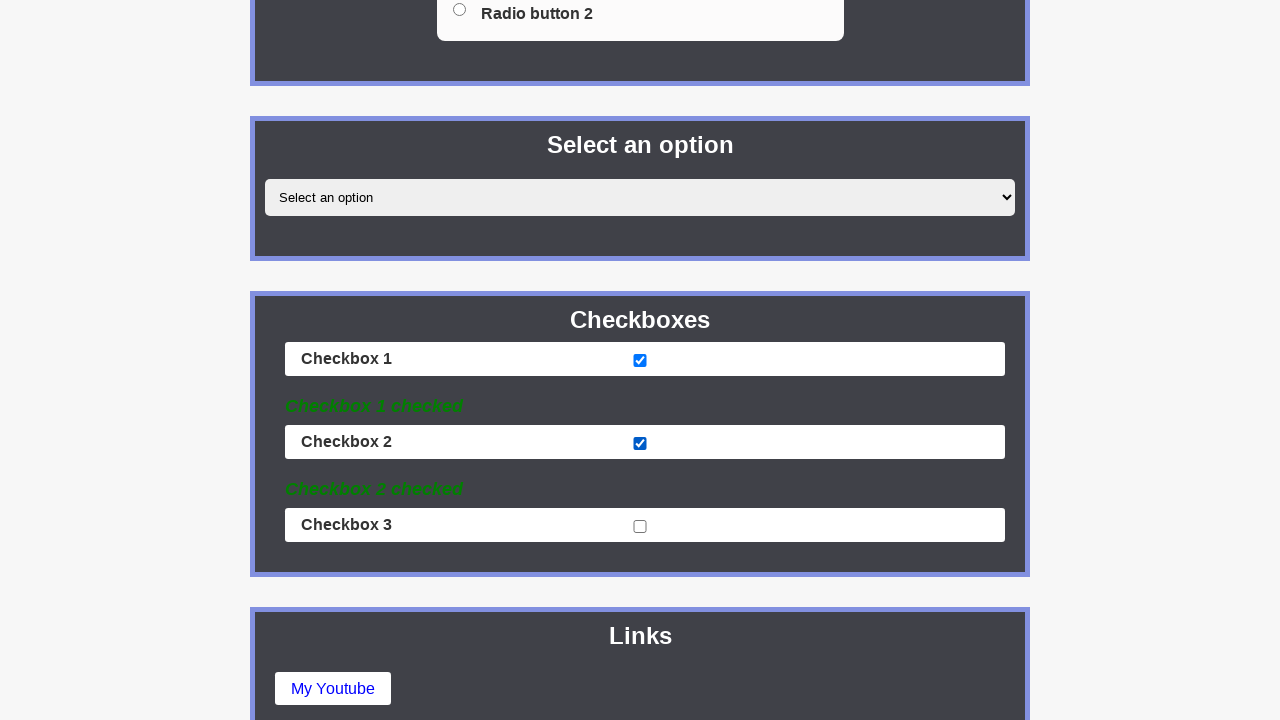

Second checkbox state confirmed
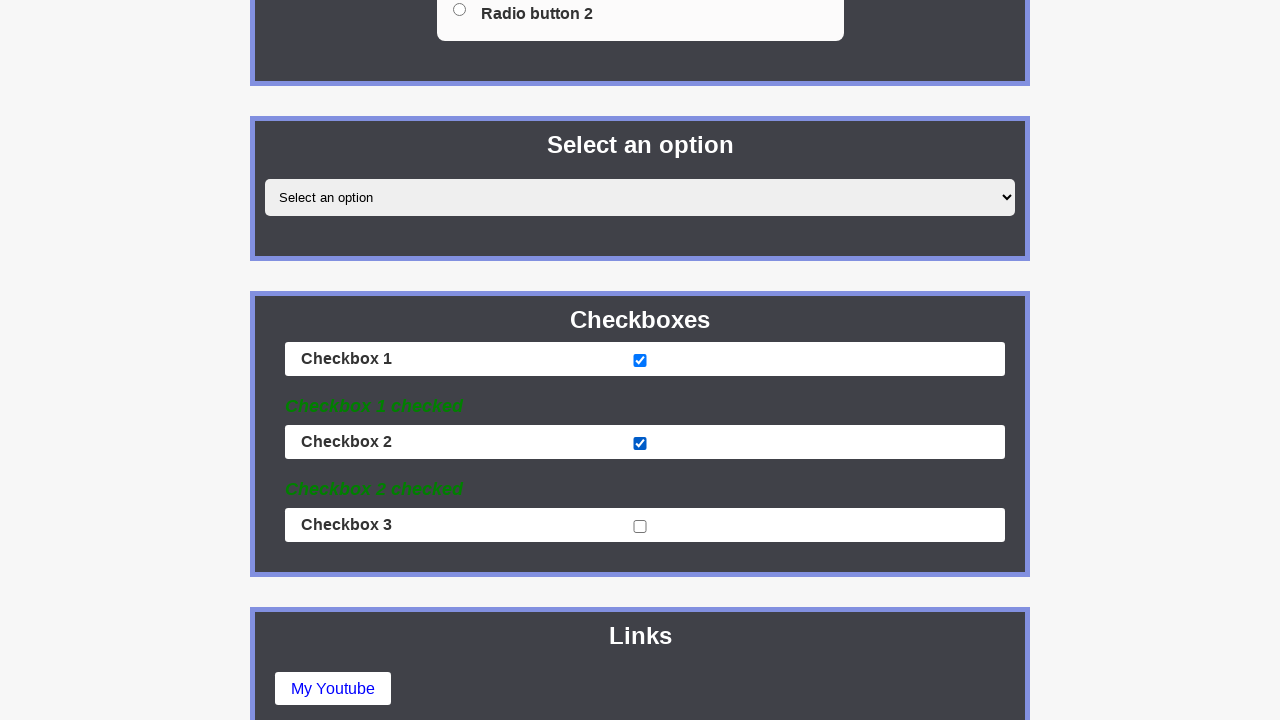

Clicked third checkbox at (640, 526) on [data-testid=checkbox3]
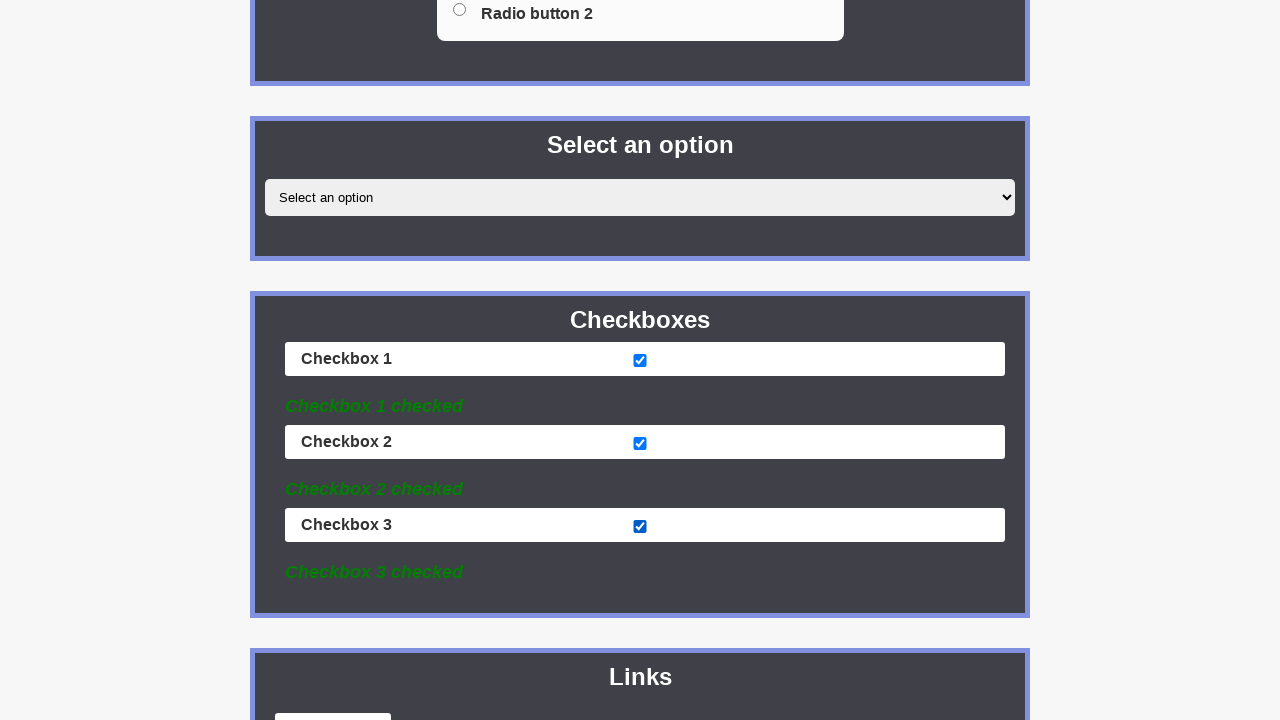

Third checkbox state confirmed
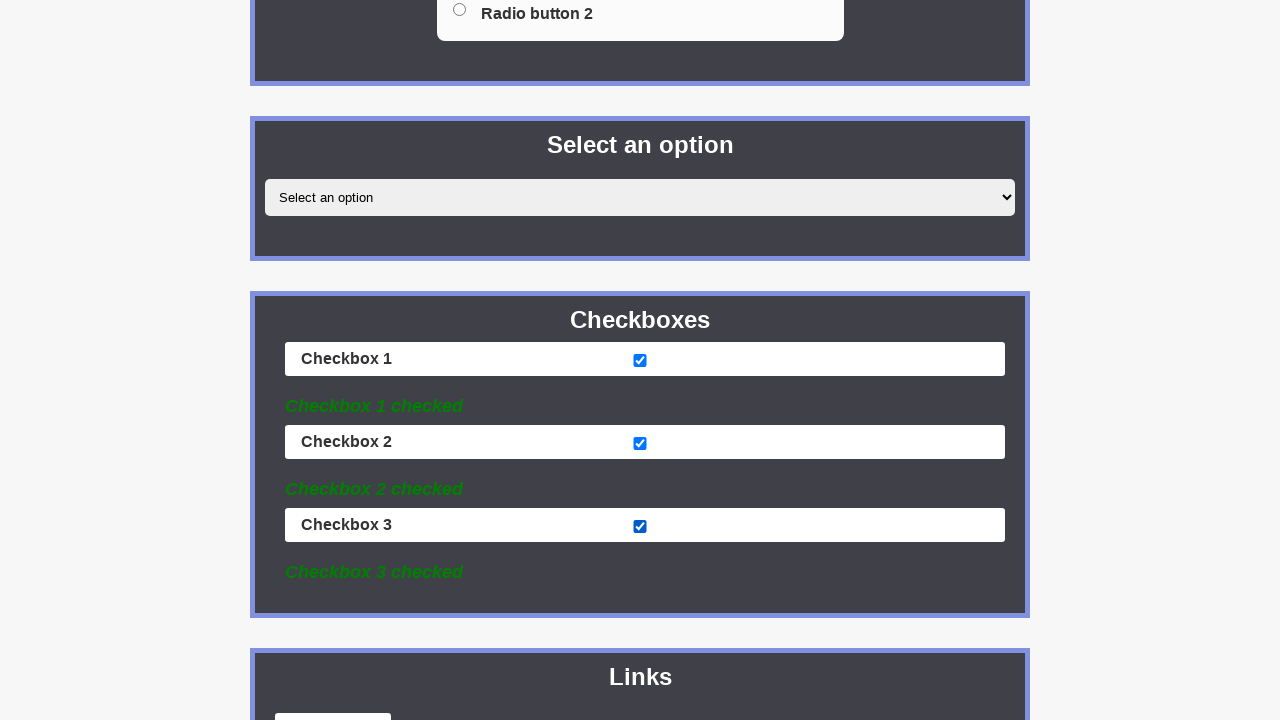

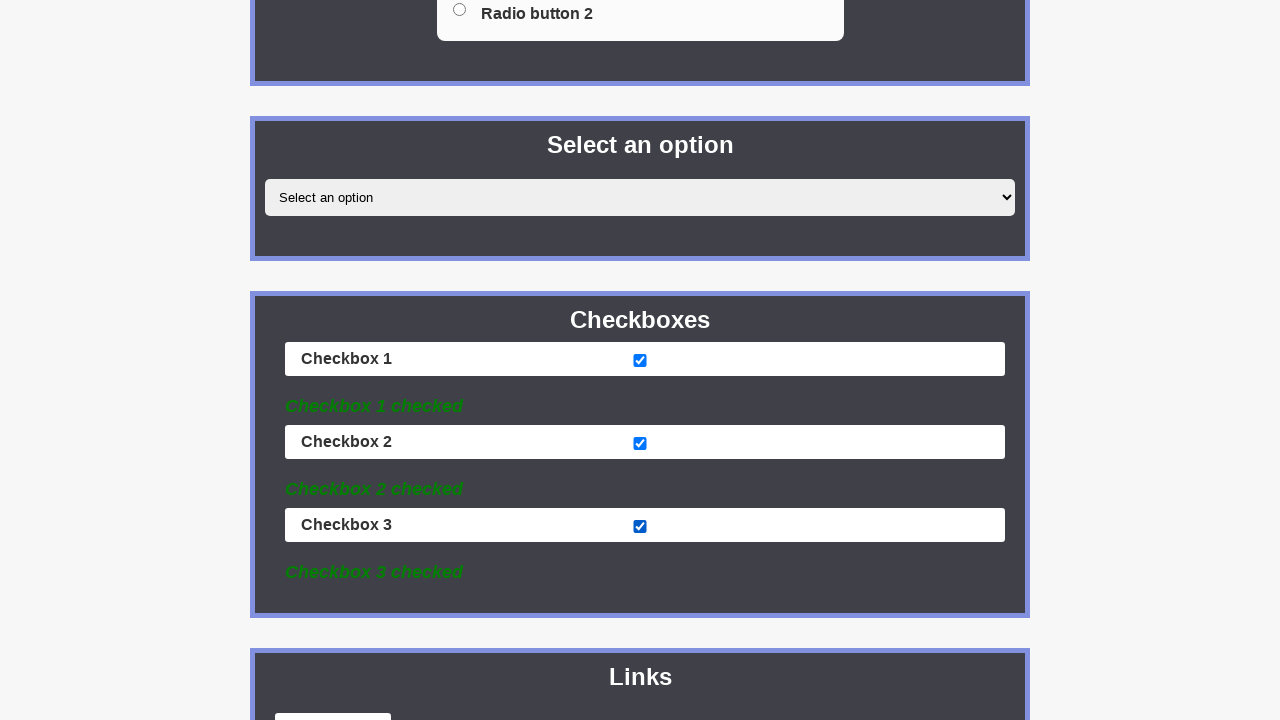